Tests dynamic controls functionality by toggling a checkbox visibility - clicking a button to hide the checkbox, waiting for it to disappear, then clicking again to show it and waiting for it to reappear.

Starting URL: https://v1.training-support.net/selenium/dynamic-controls

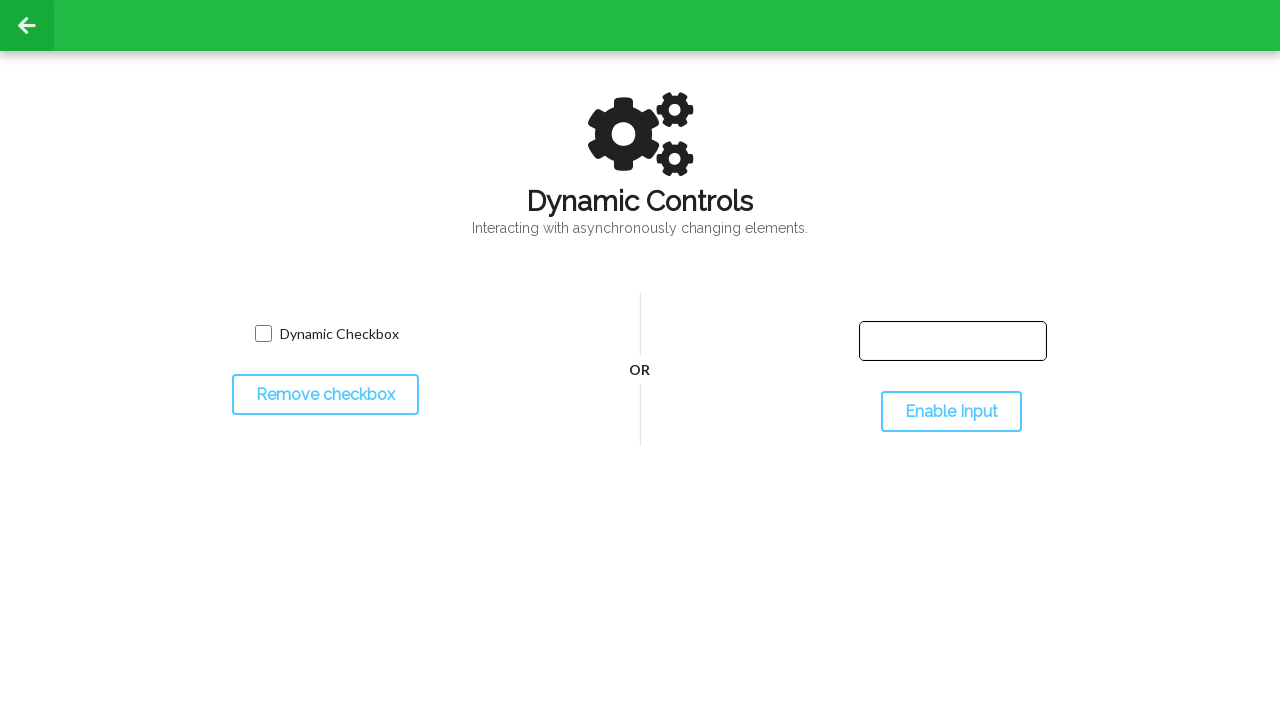

Clicked toggle button to hide checkbox at (325, 395) on #toggleCheckbox
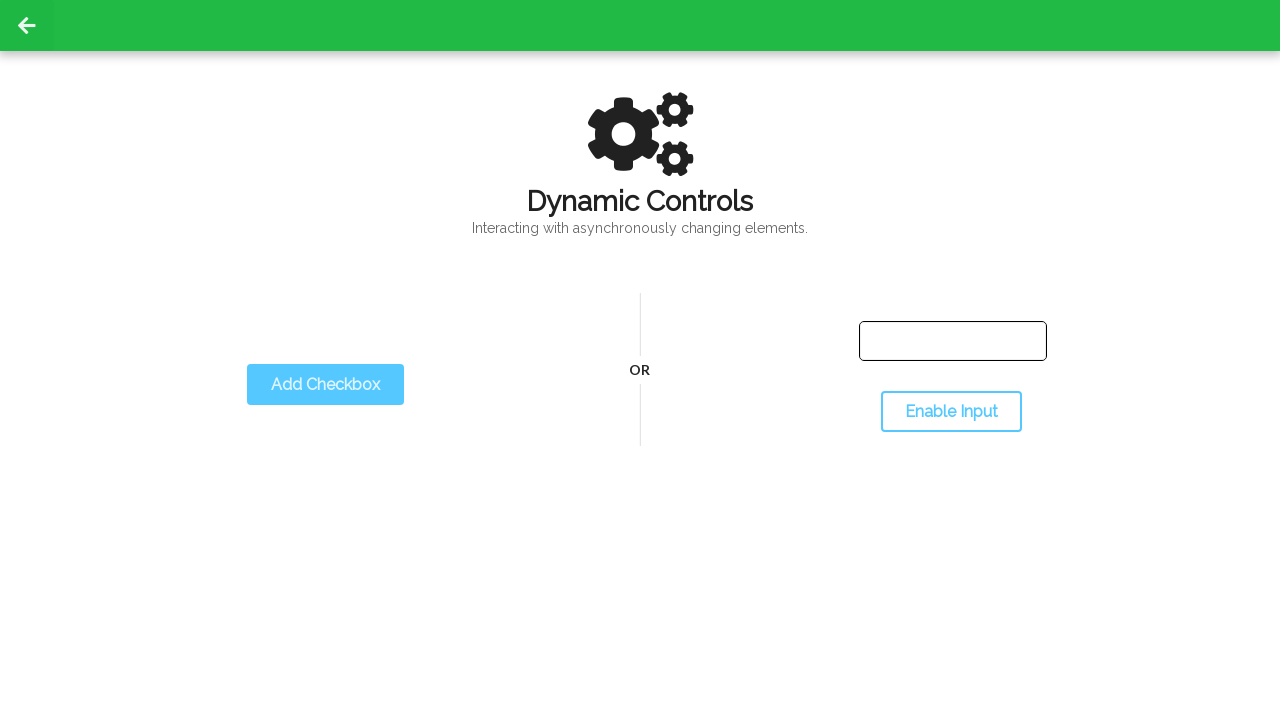

Checkbox disappeared after toggle
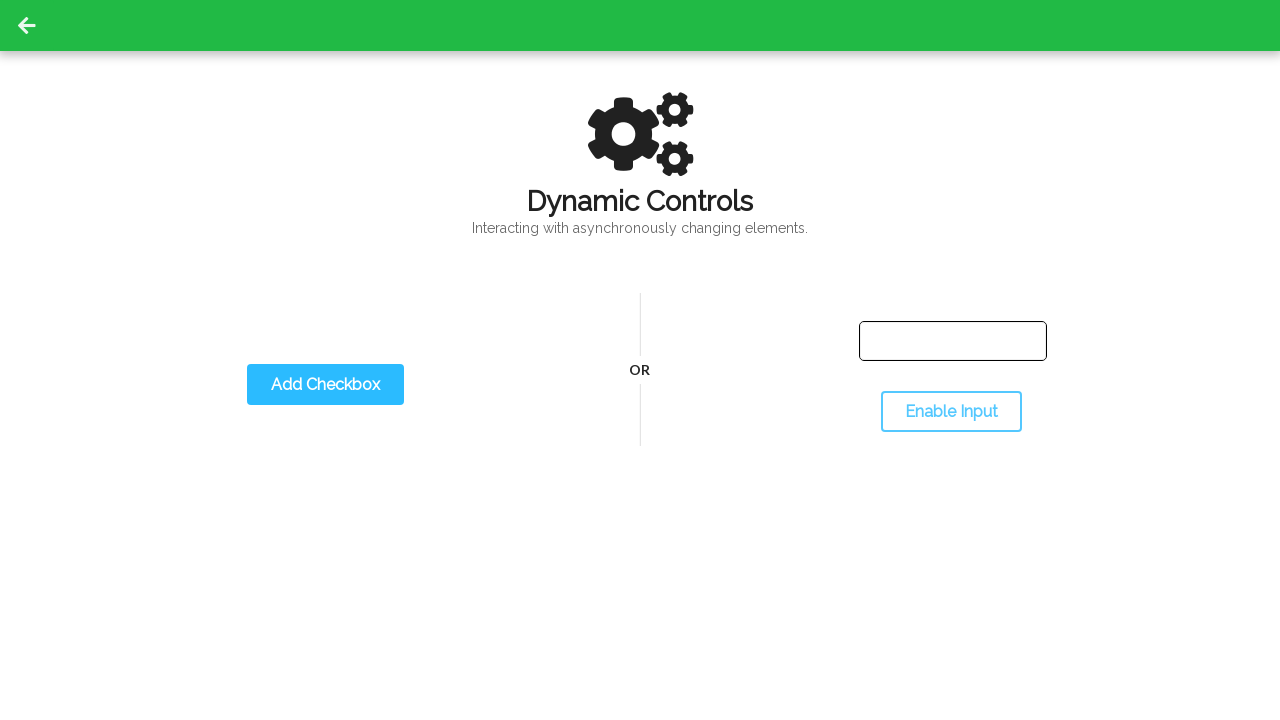

Clicked toggle button to show checkbox at (325, 385) on #toggleCheckbox
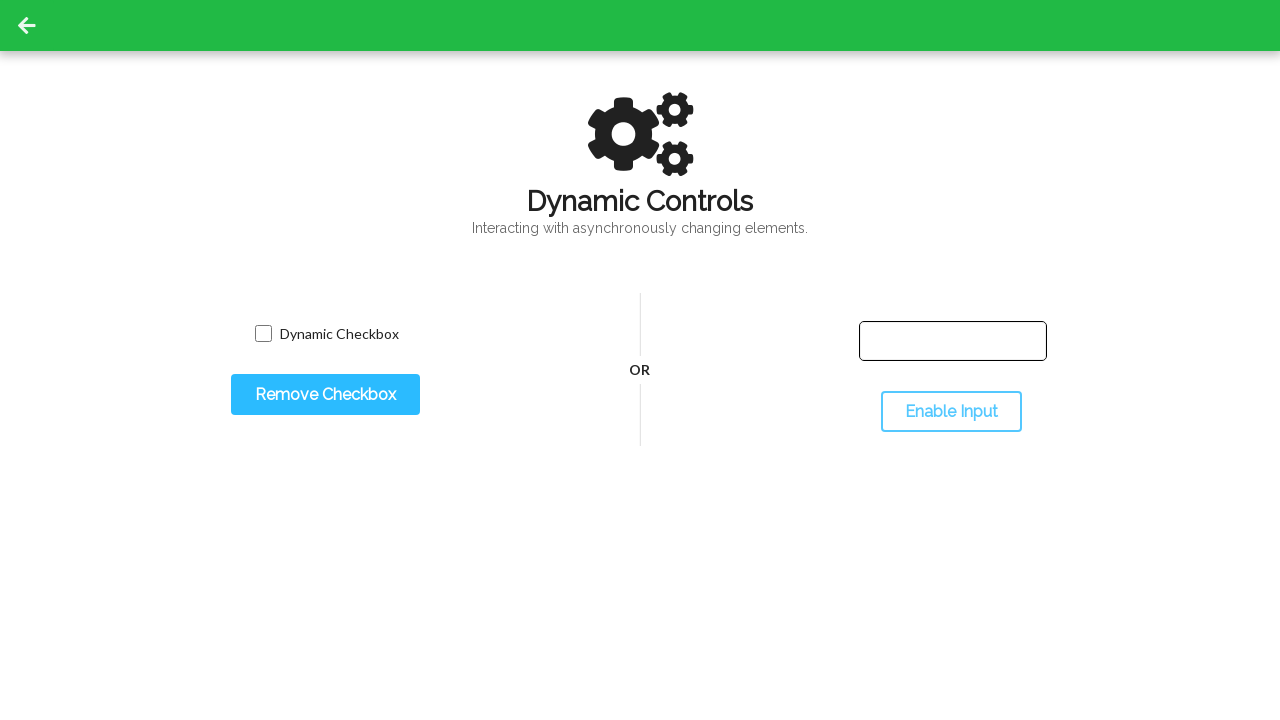

Checkbox reappeared after second toggle
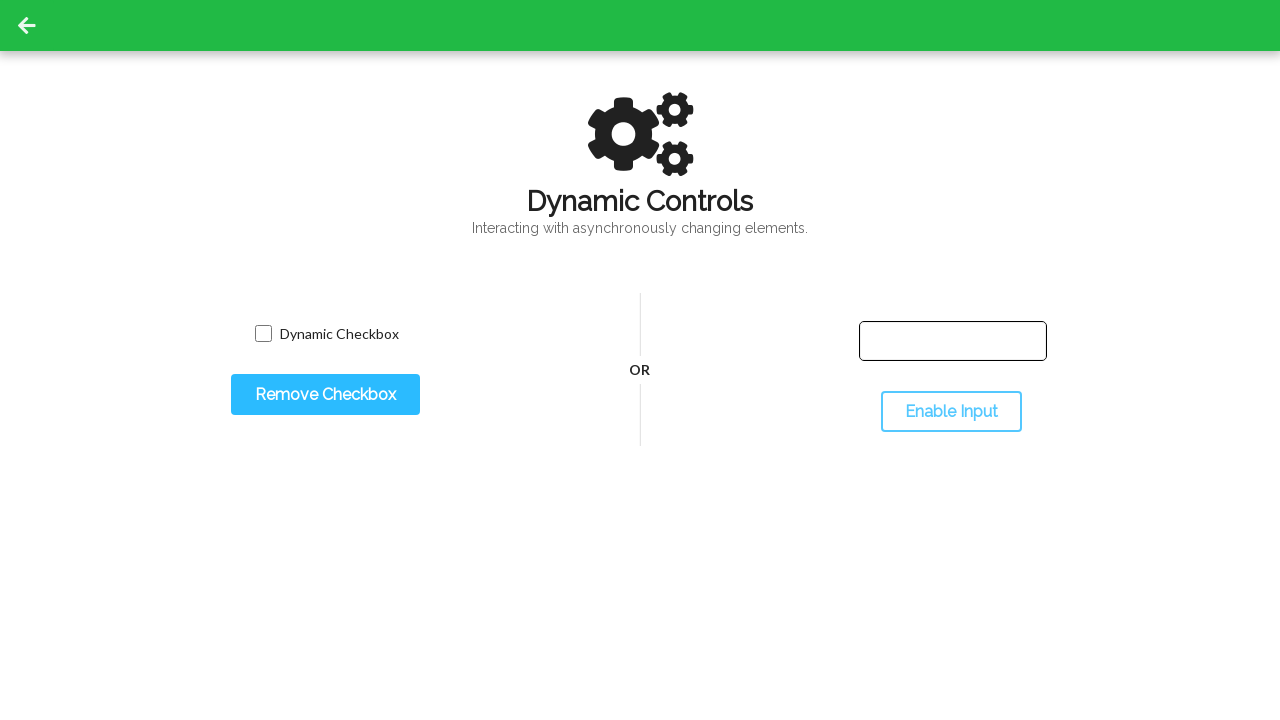

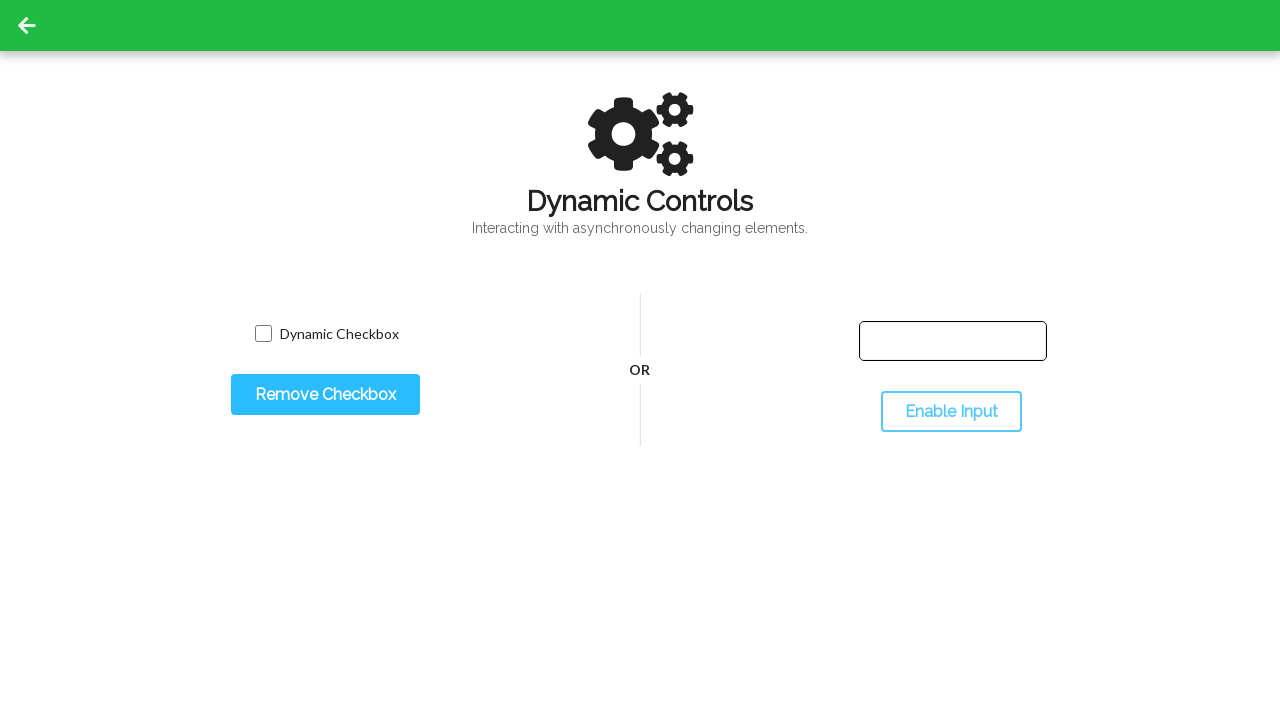